Tests drag and drop functionality by dragging an element onto a droppable target and verifying the drop was successful

Starting URL: https://jqueryui.com/droppable/

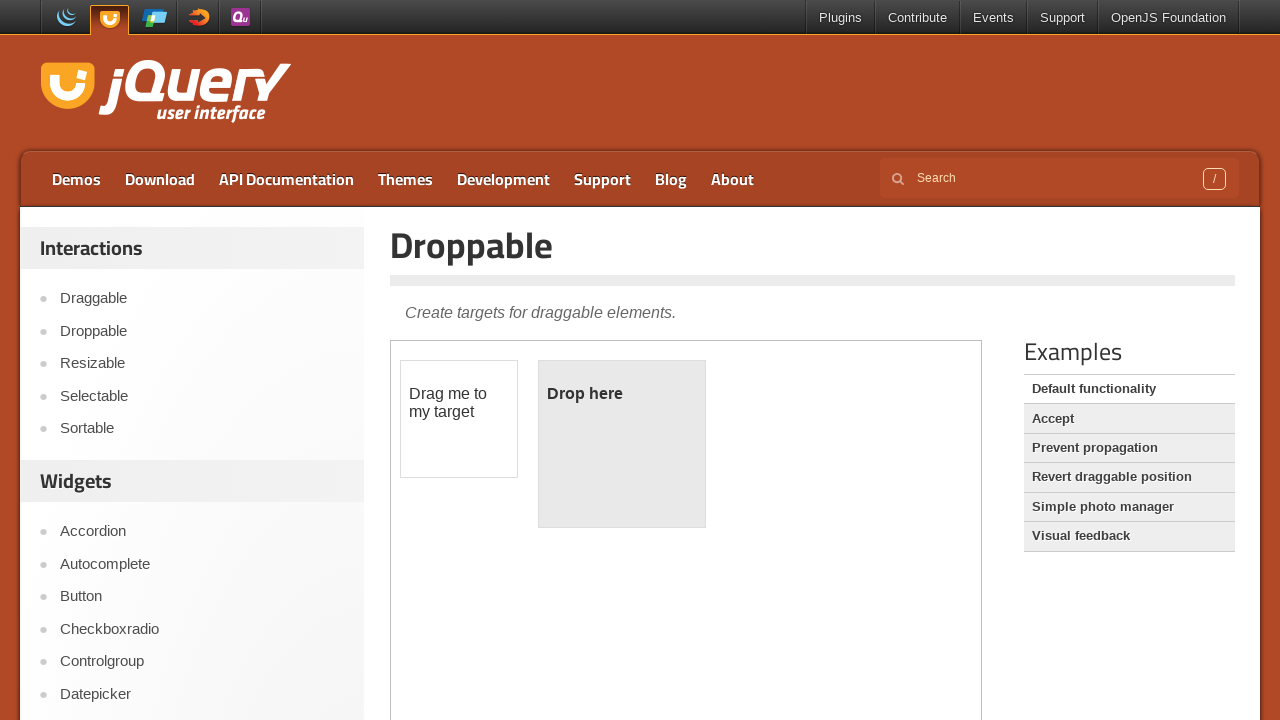

Located the demo iframe
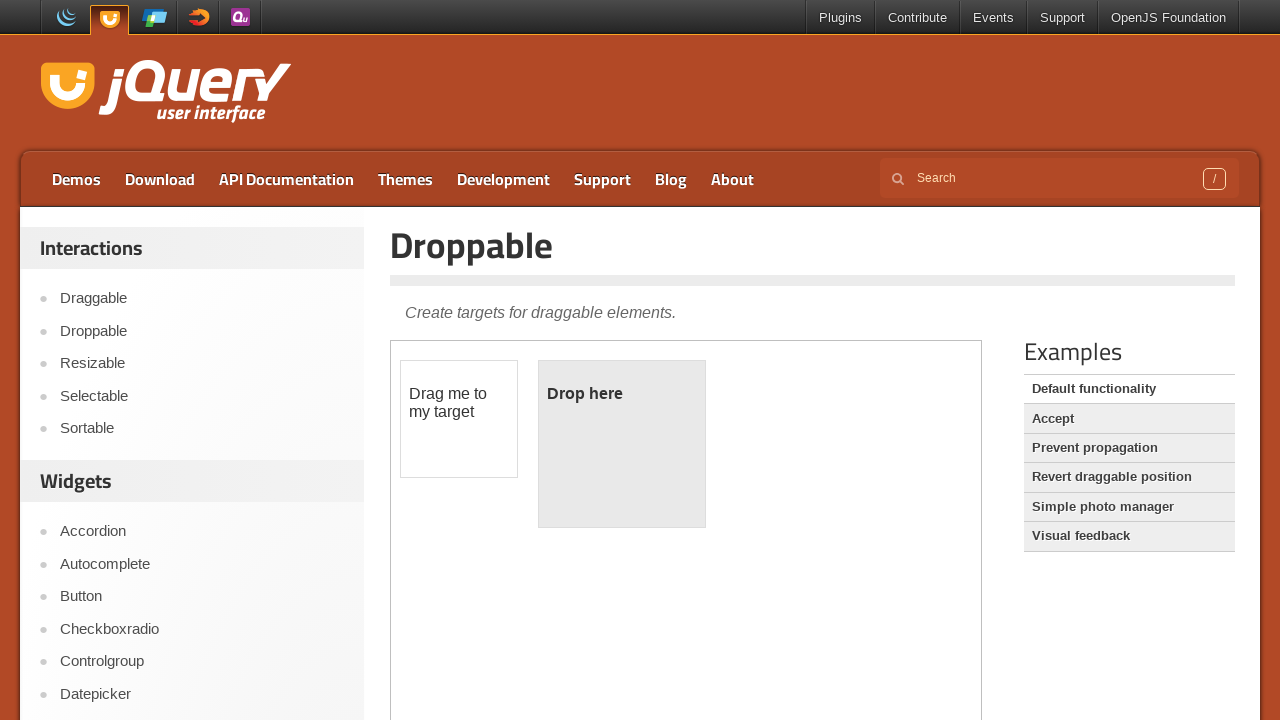

Located the draggable element within the iframe
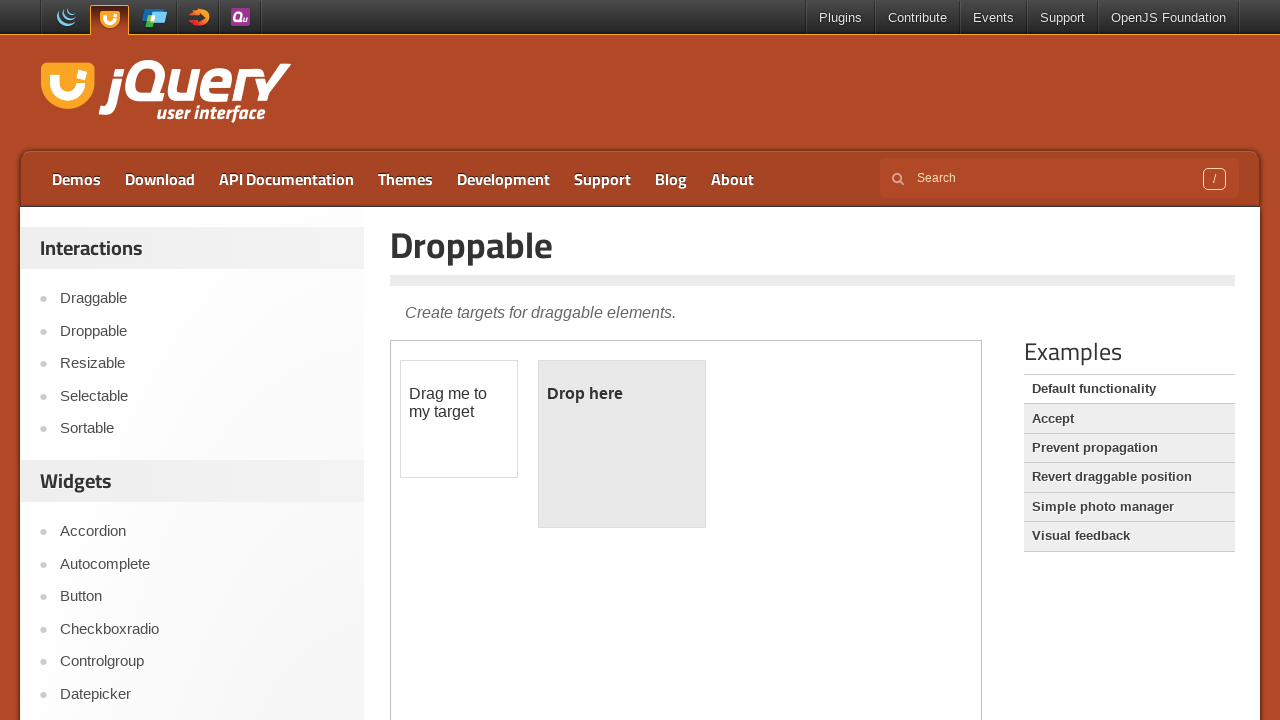

Located the droppable target element within the iframe
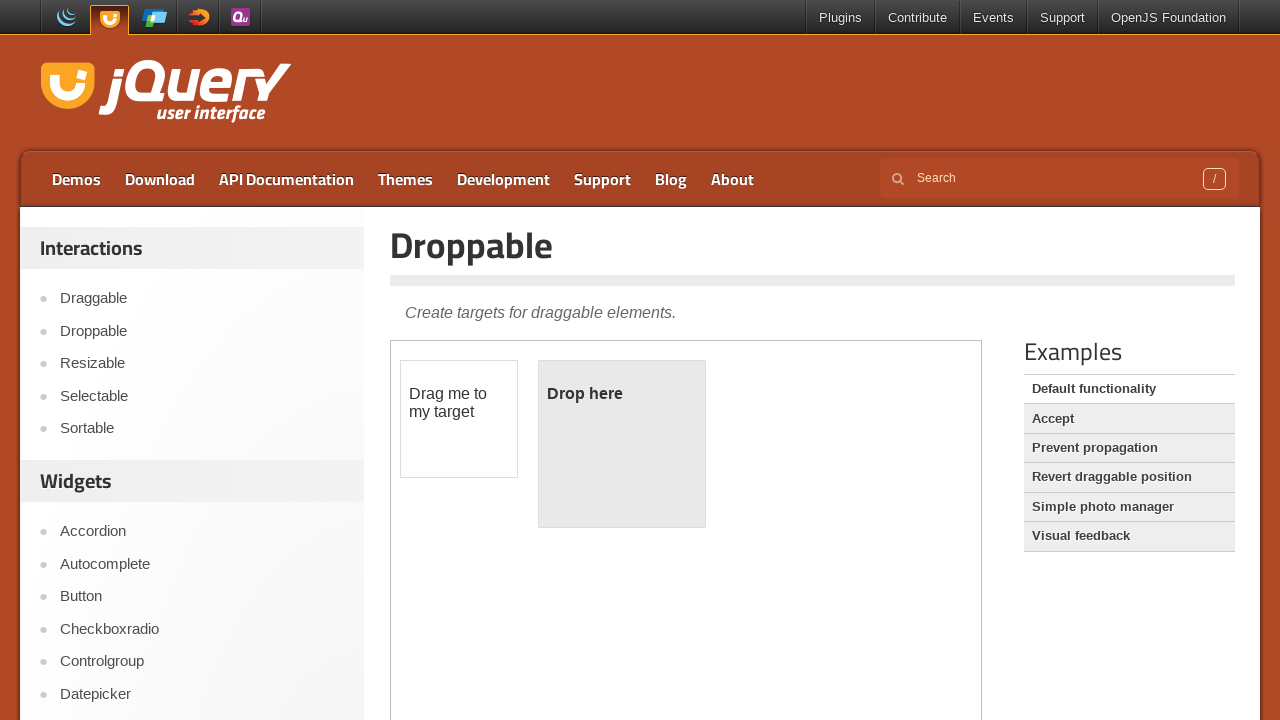

Dragged the draggable element onto the droppable target at (622, 444)
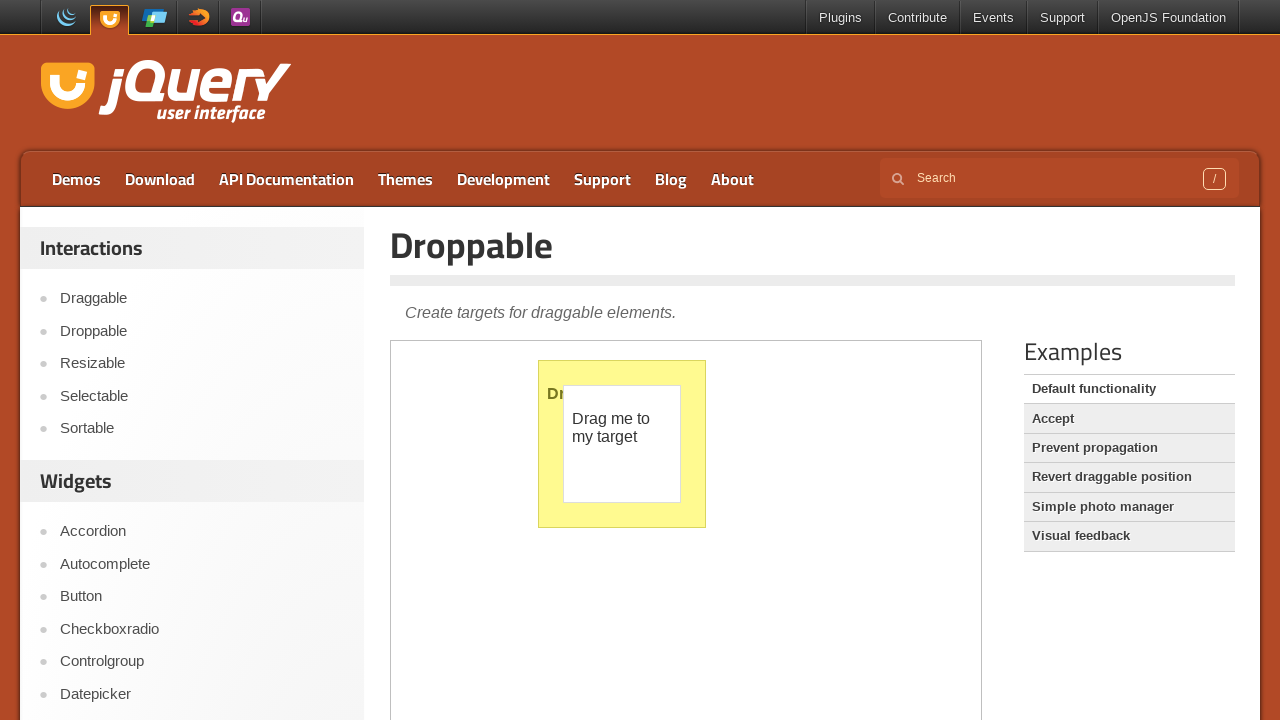

Verified that the drop was successful - droppable element now displays 'Dropped!'
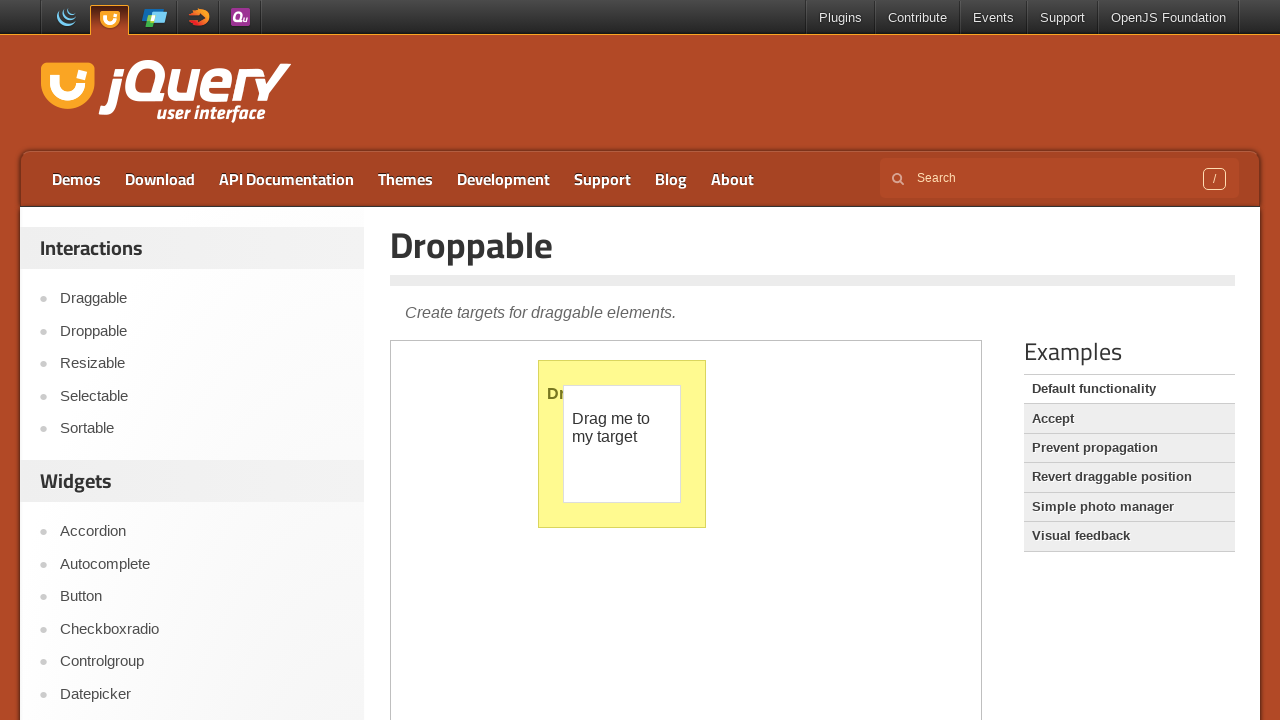

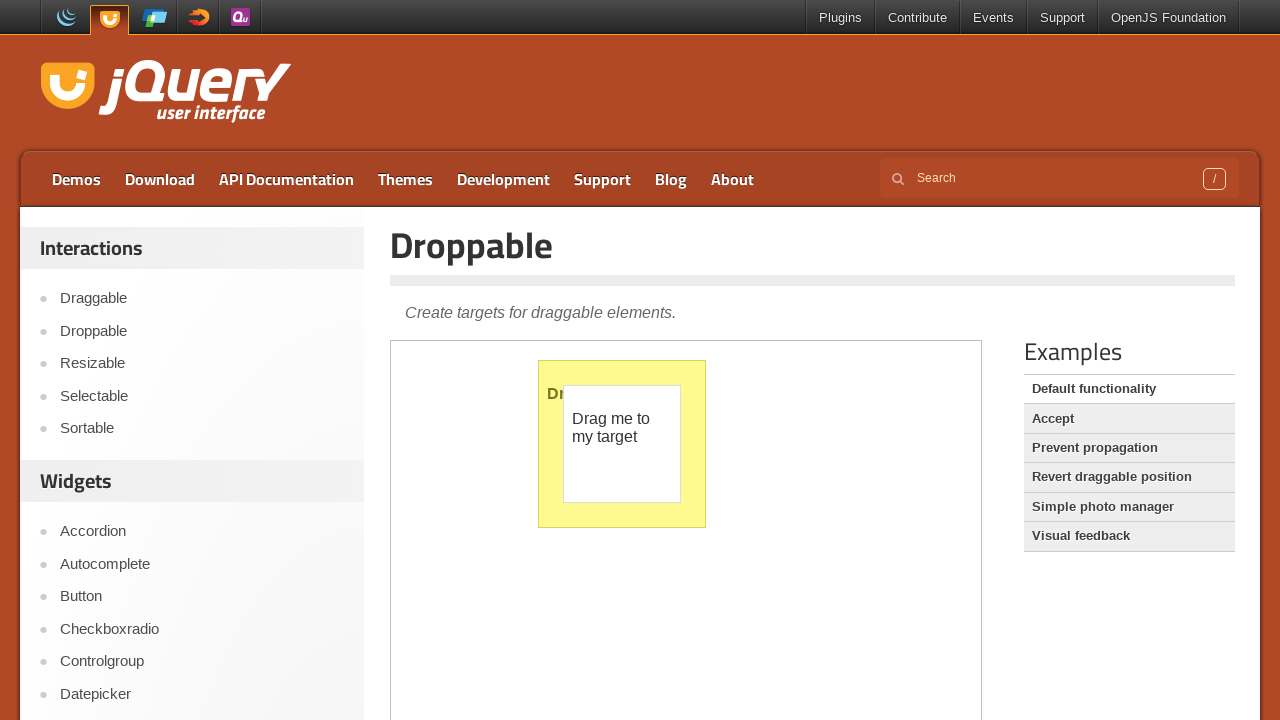